Tests text input functionality by entering text into a field and clicking a button to update its label

Starting URL: http://uitestingplayground.com/textinput

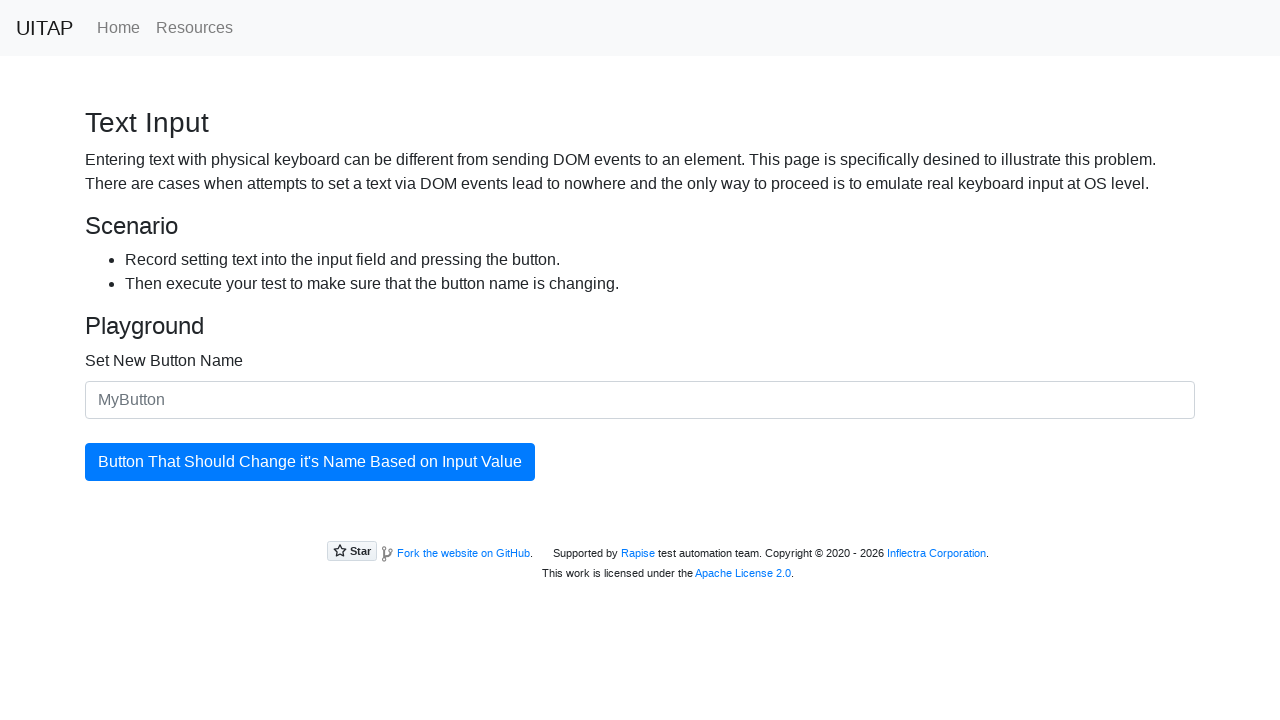

Filled text input field with 'SkyPro' on #newButtonName
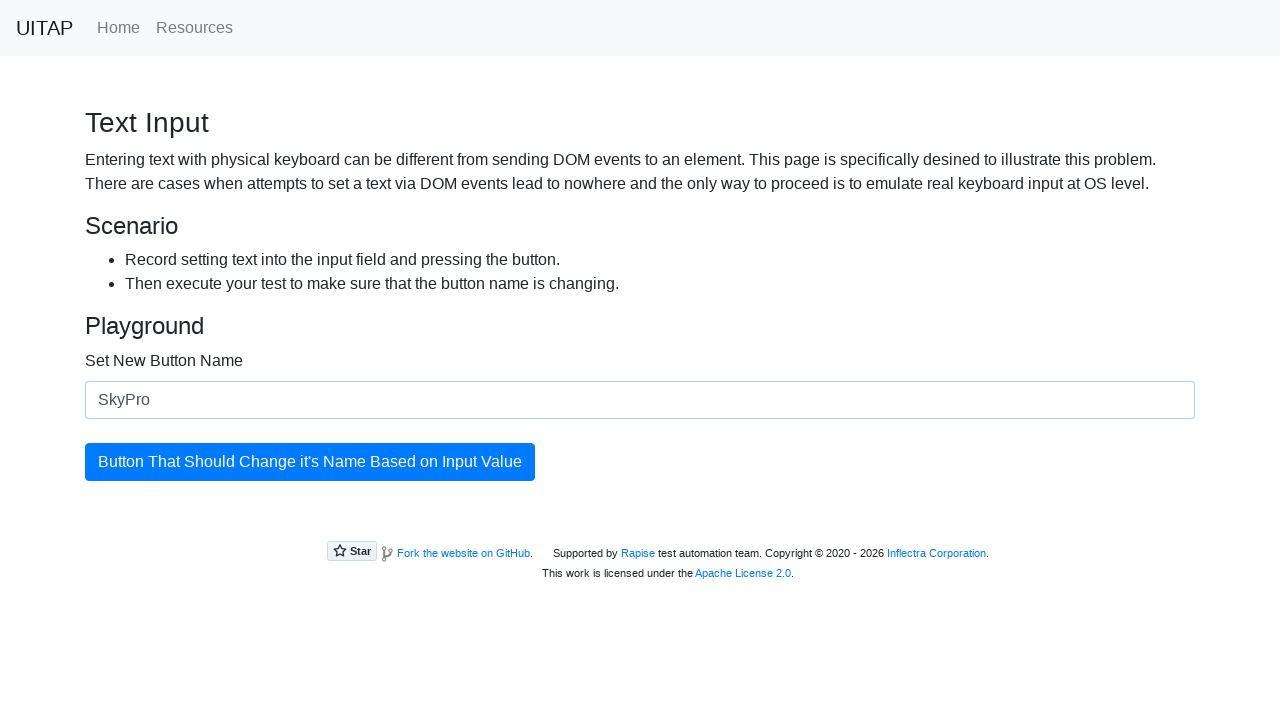

Clicked the update button to change its label at (310, 462) on #updatingButton
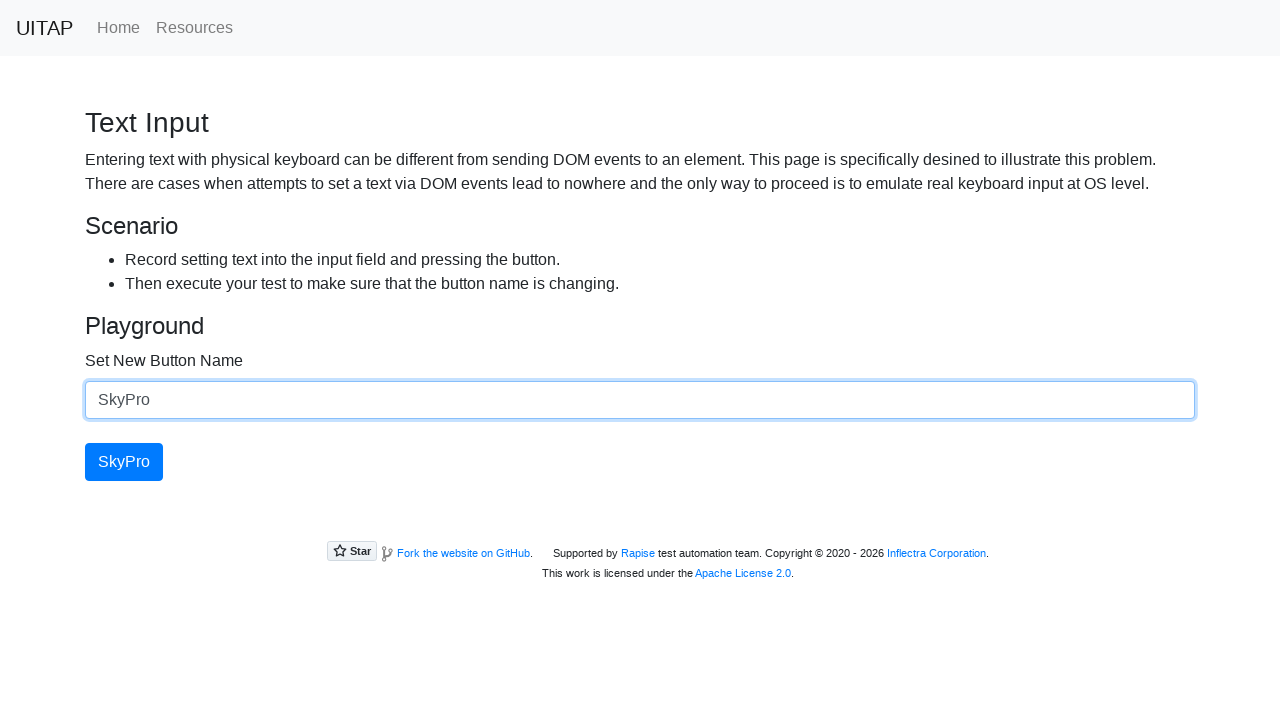

Retrieved button text content for verification
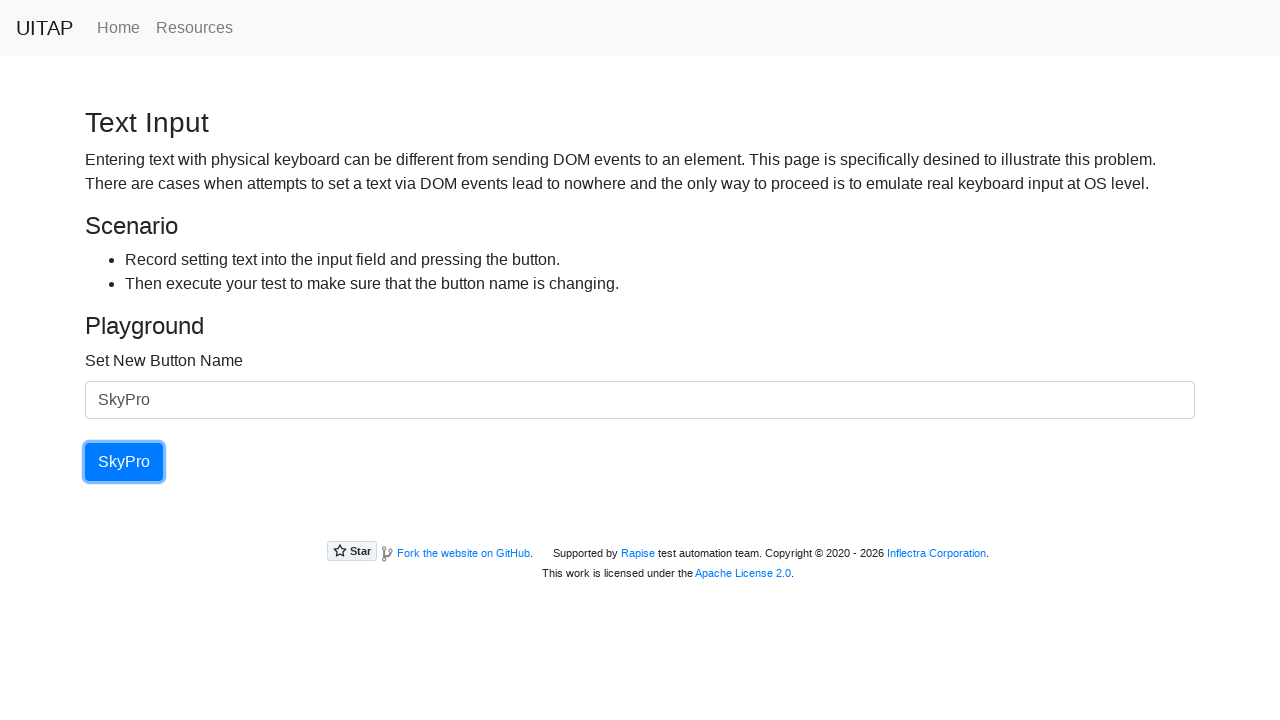

Verified button text is 'SkyPro'
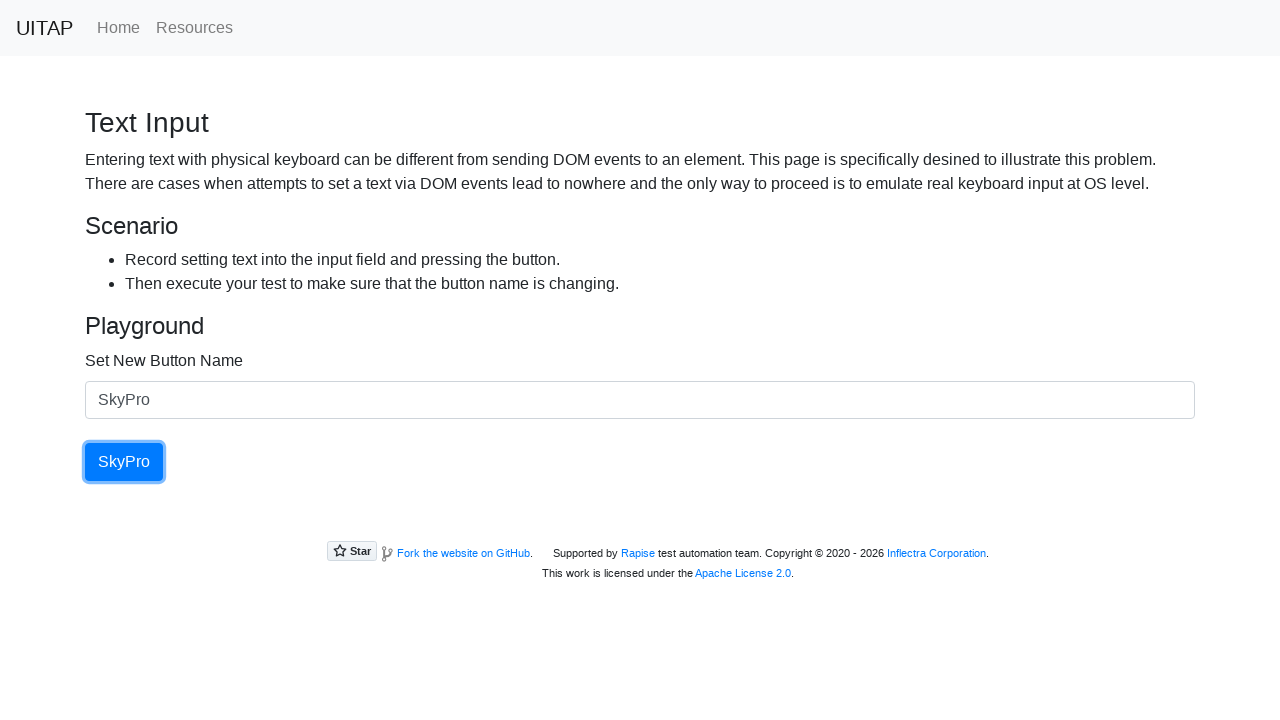

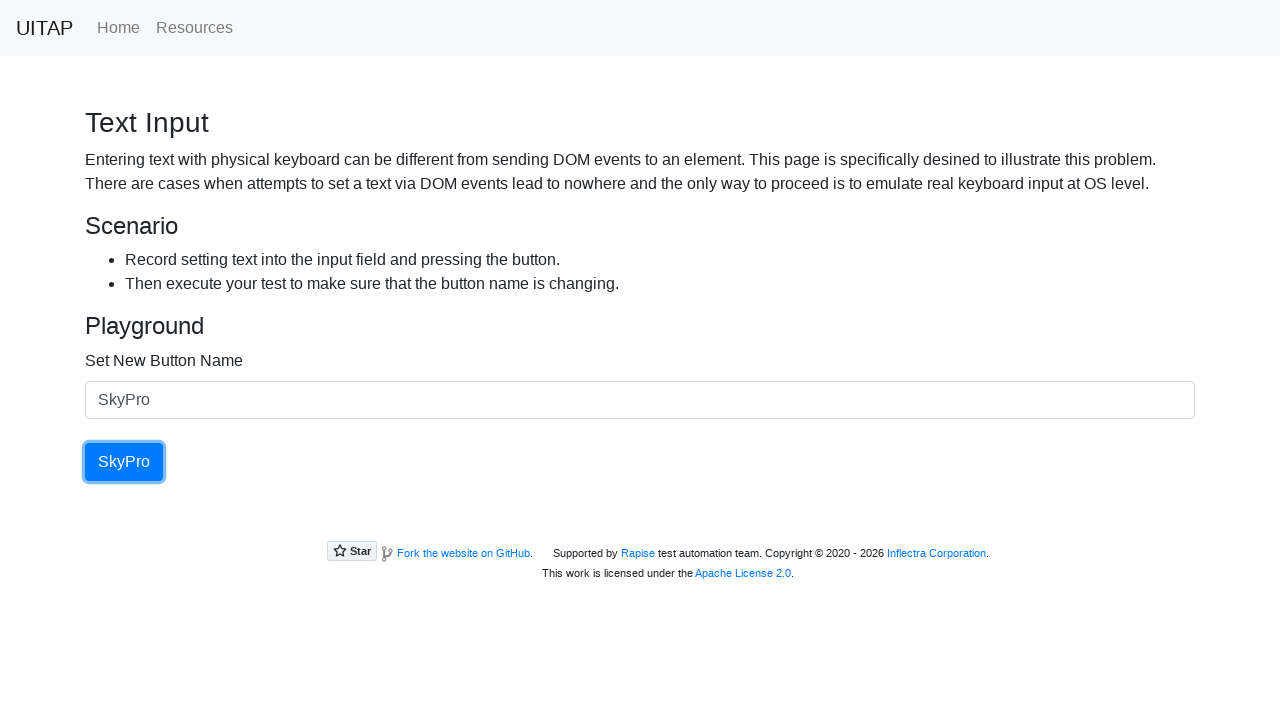